Tests search functionality by entering a search query

Starting URL: https://redmine.org/

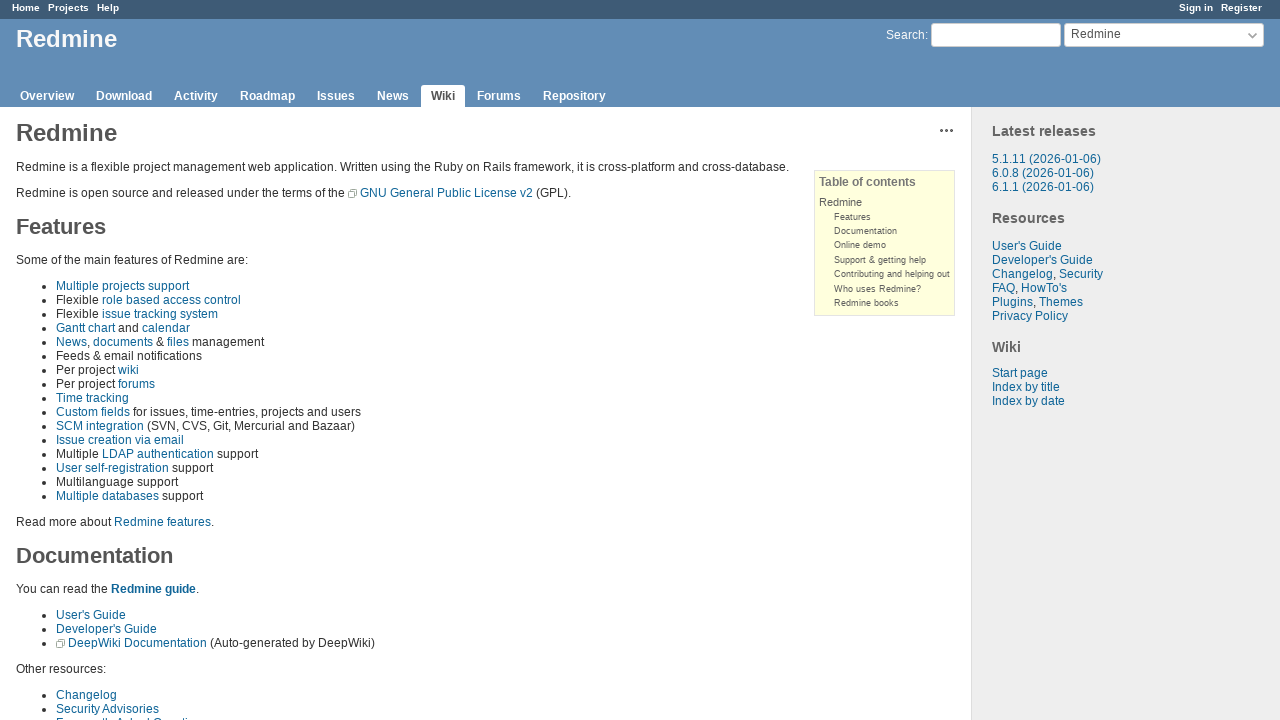

Filled search field with 'Java' query on #q
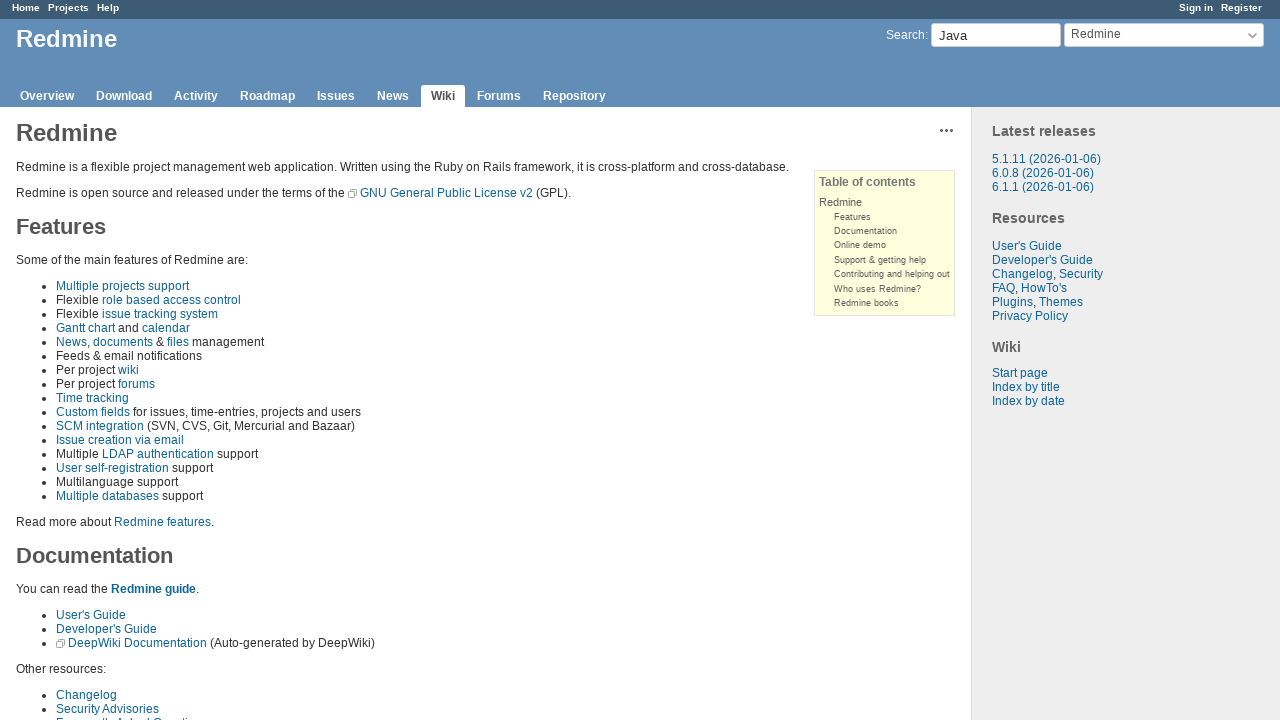

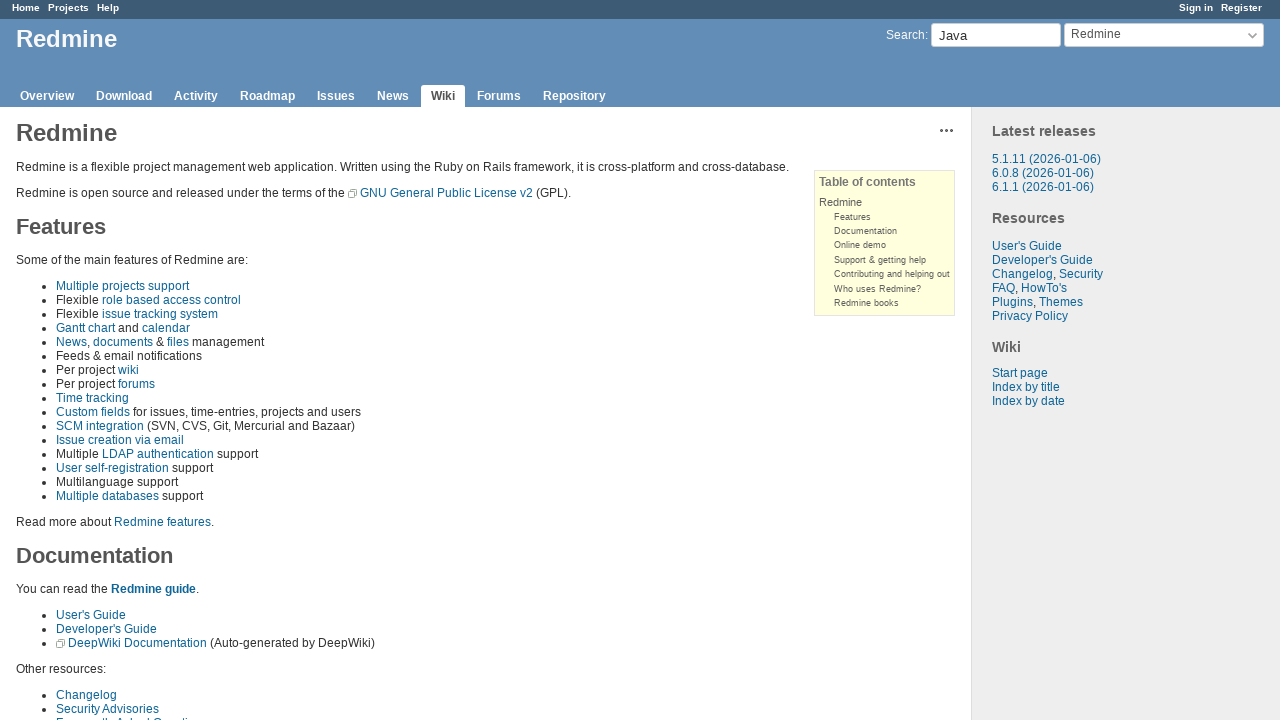